Tests the USPS ZIP code lookup functionality by entering a city and state, clicking the Find button, and verifying that the results page displays the expected location information.

Starting URL: https://tools.usps.com/zip-code-lookup.htm?bycitystate

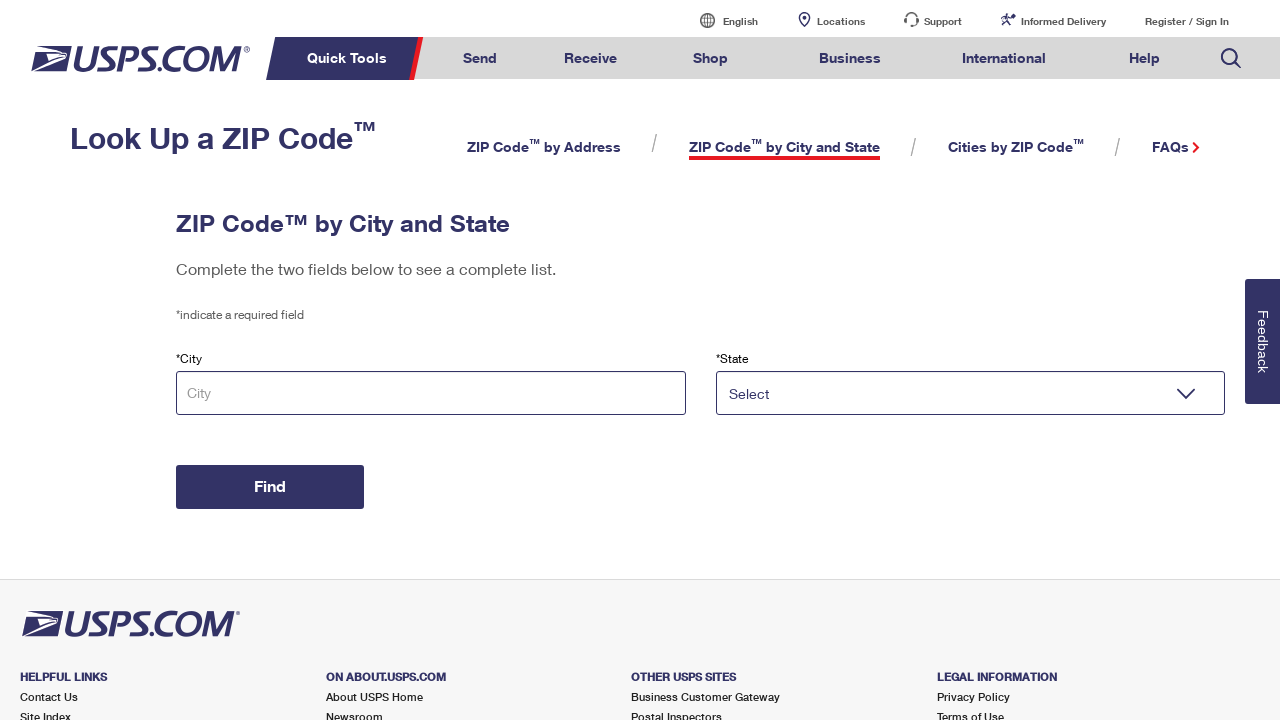

Filled city input field with 'Beverly Hills' on input[name='tCity-city-state']
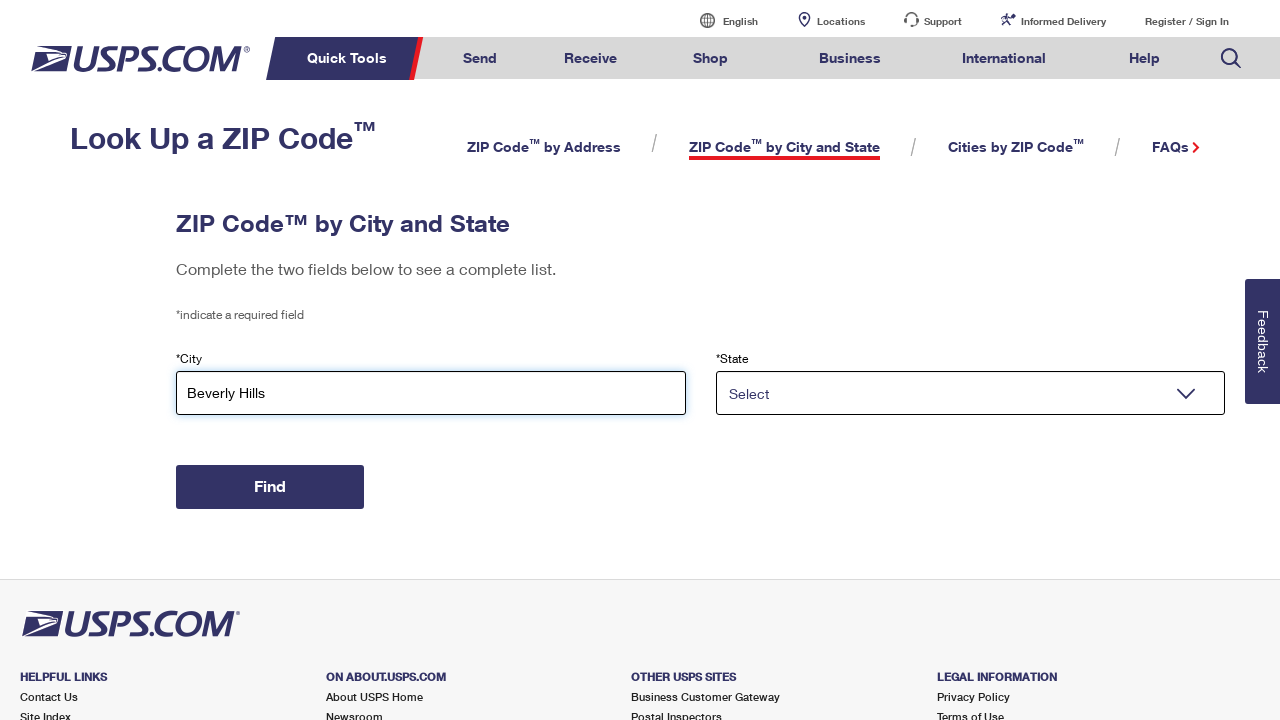

Selected 'CA' from state dropdown on select[name='tState-city-state']
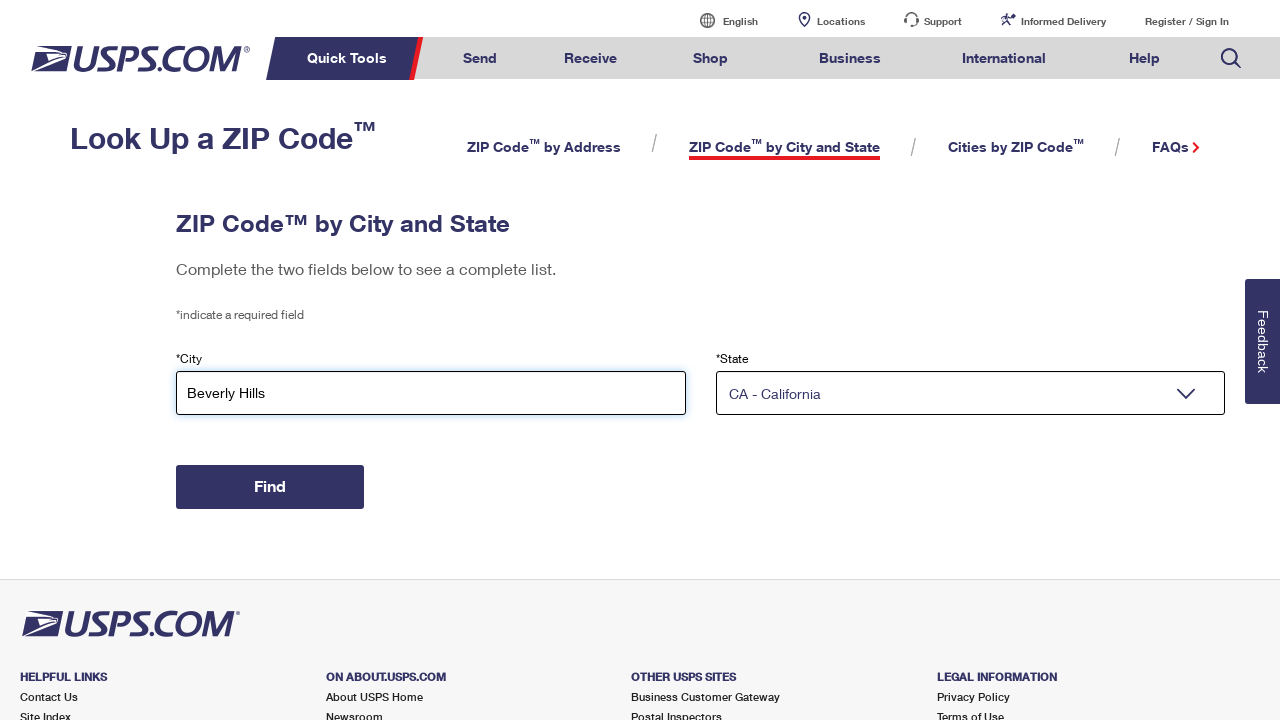

Clicked Find button to search for ZIP code at (270, 487) on #zip-by-city-and-state
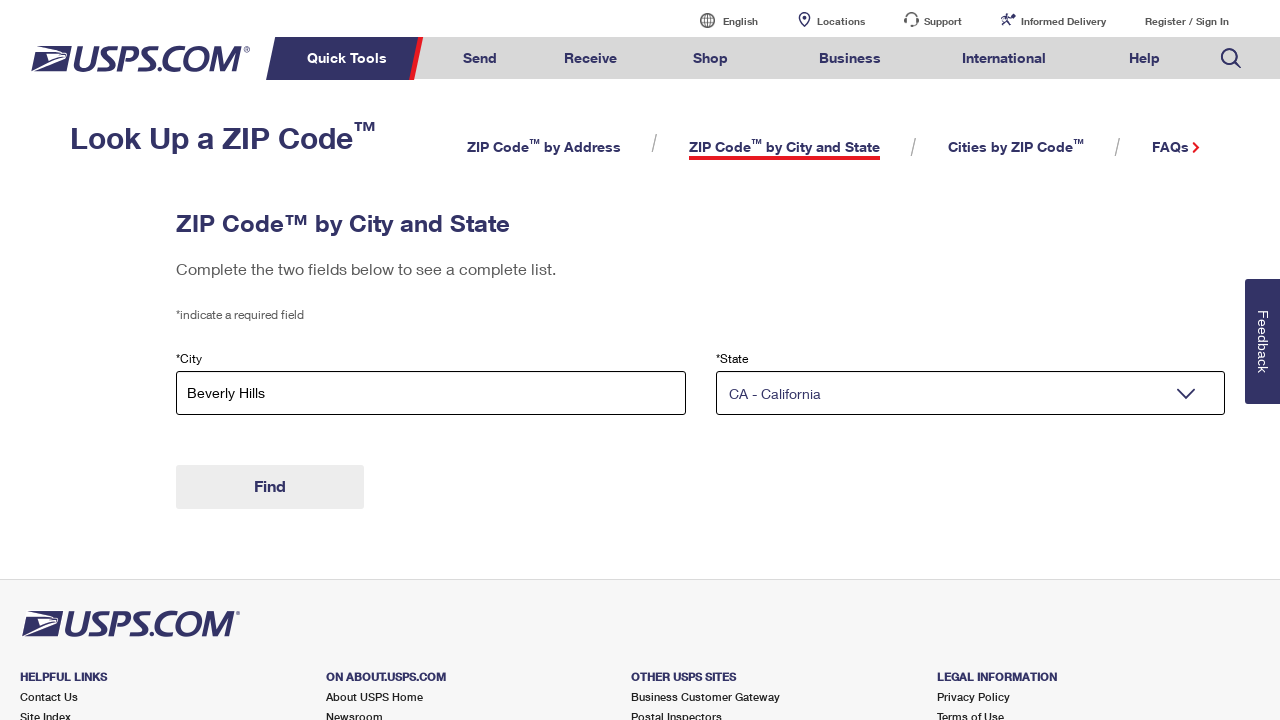

Waited for page to load
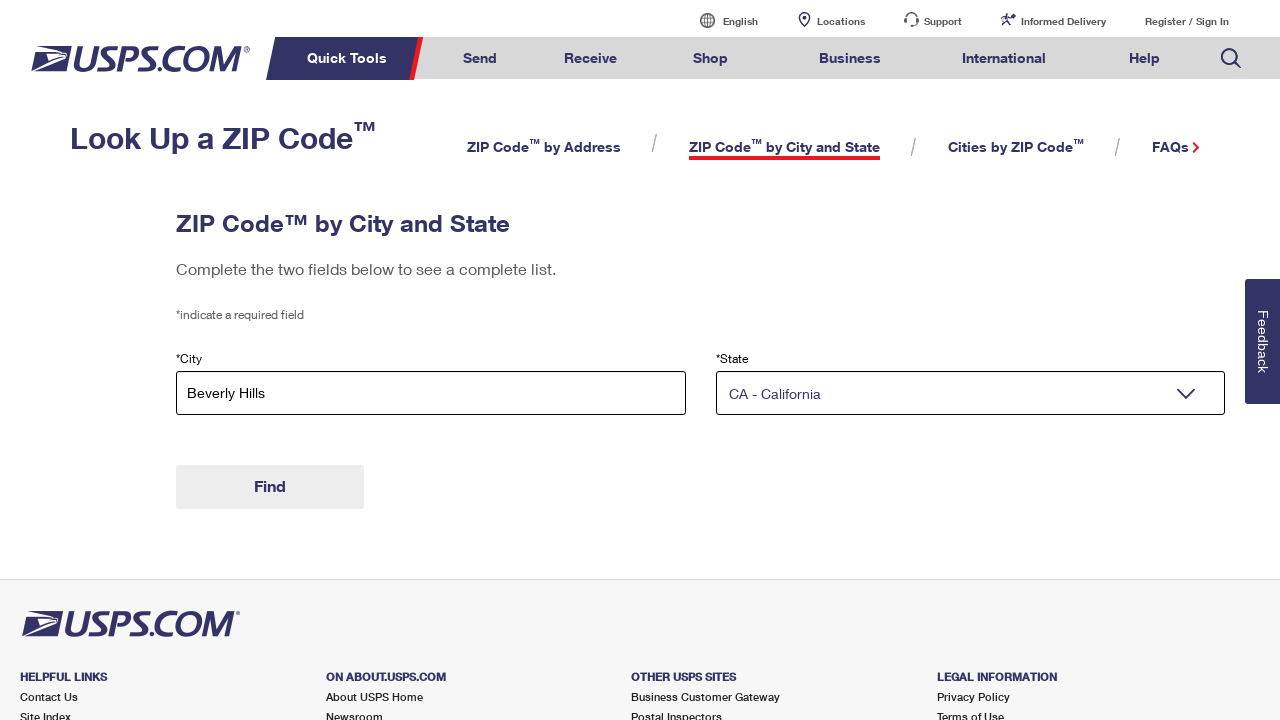

Waited for DOM content to load
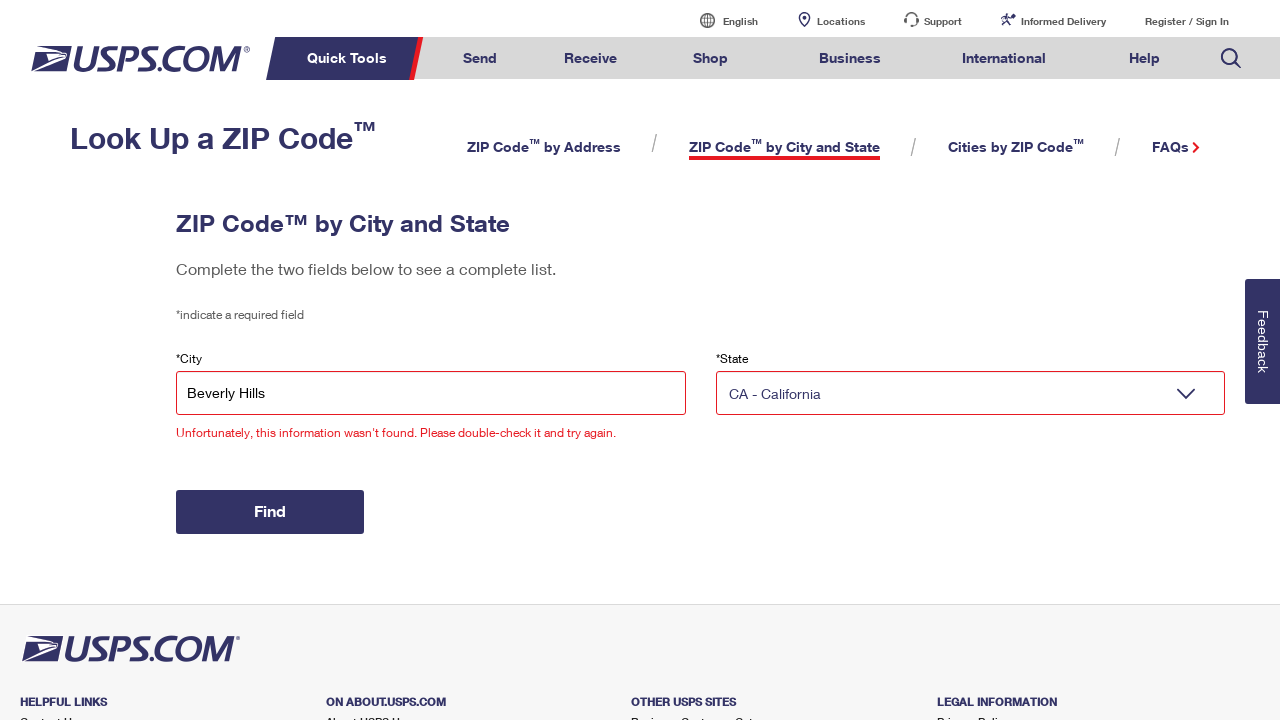

Verified results page contains 'BEVERLY HILLS CA'
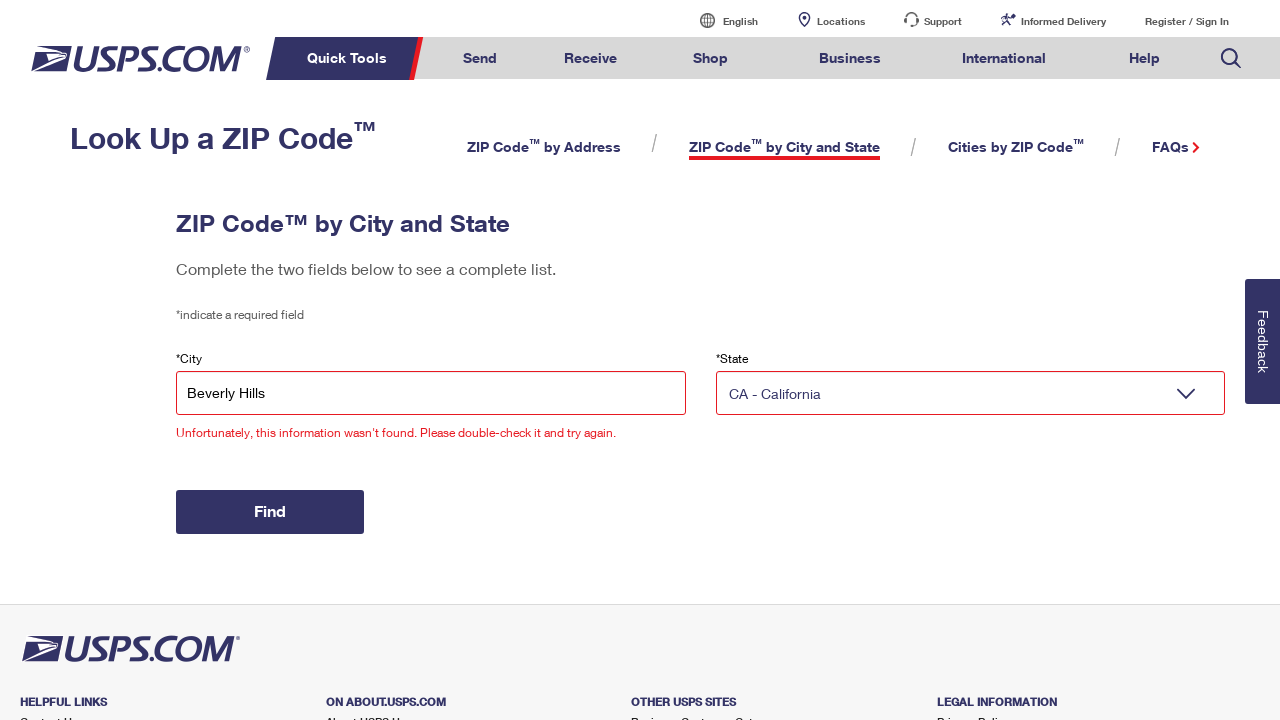

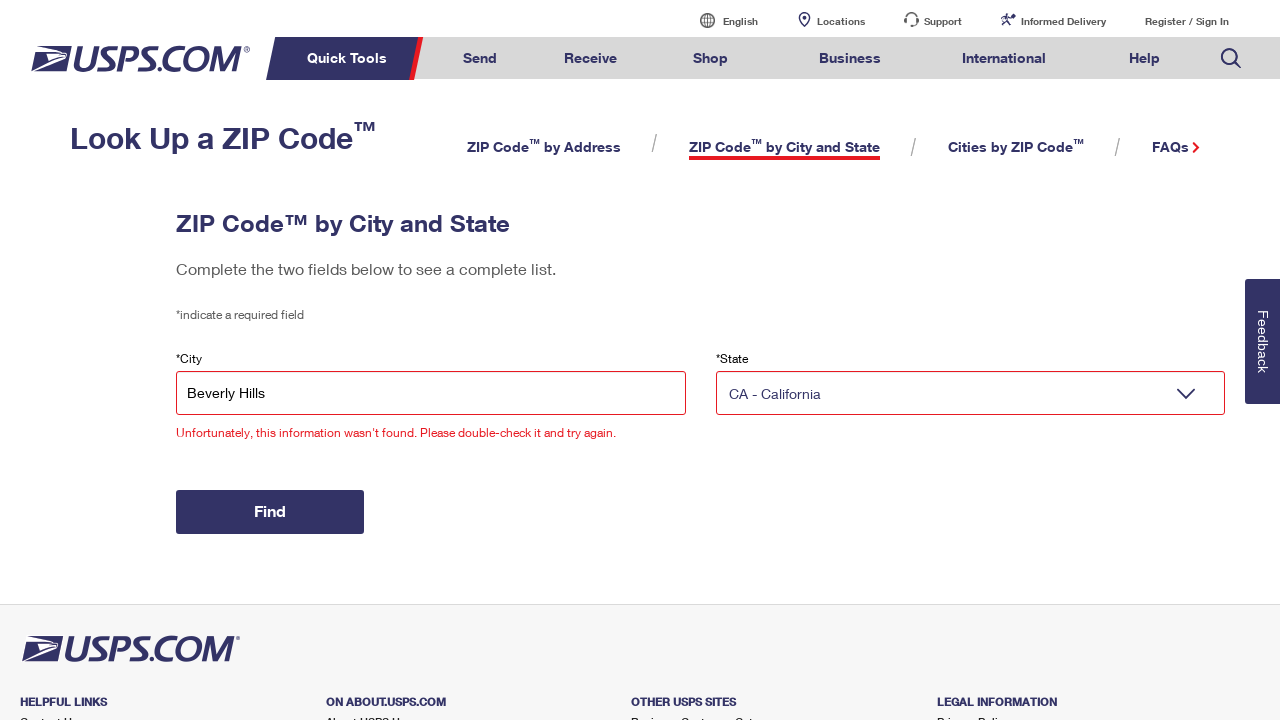